Tests multi-selection functionality by holding Ctrl key and clicking multiple elements in a selectable grid

Starting URL: https://jqueryui.com/selectable/#display-grid

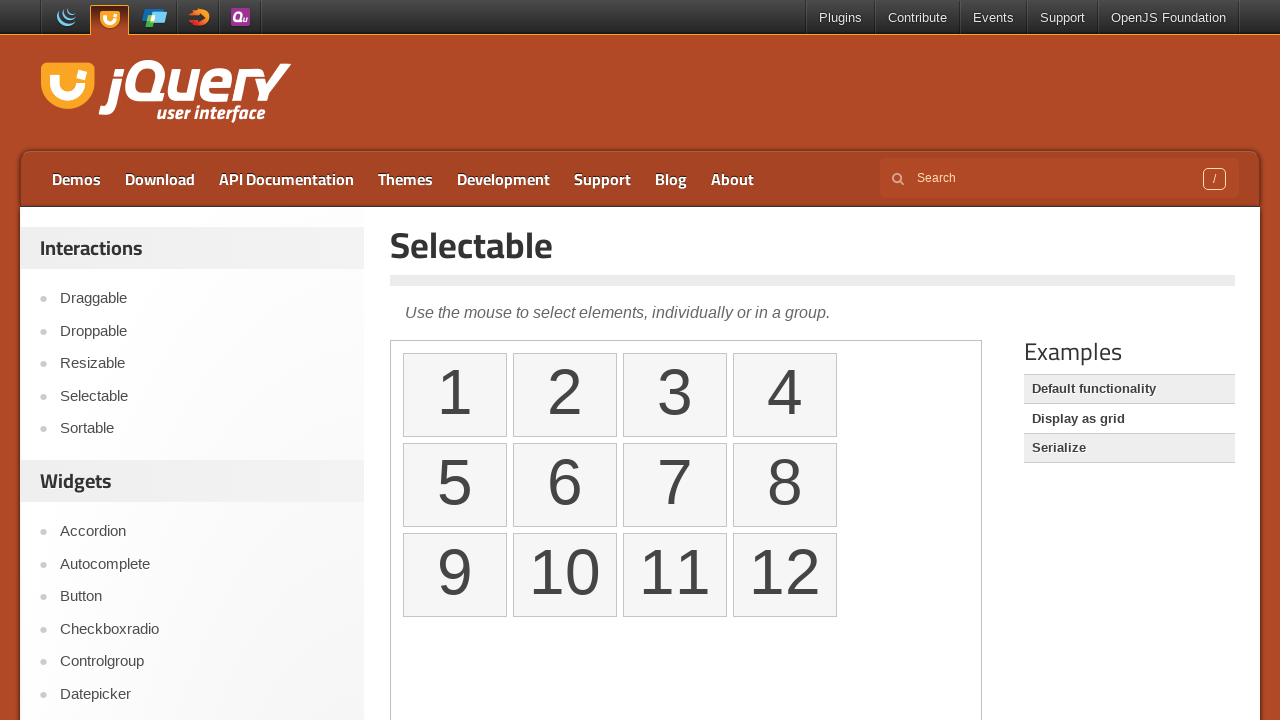

Located demo iframe
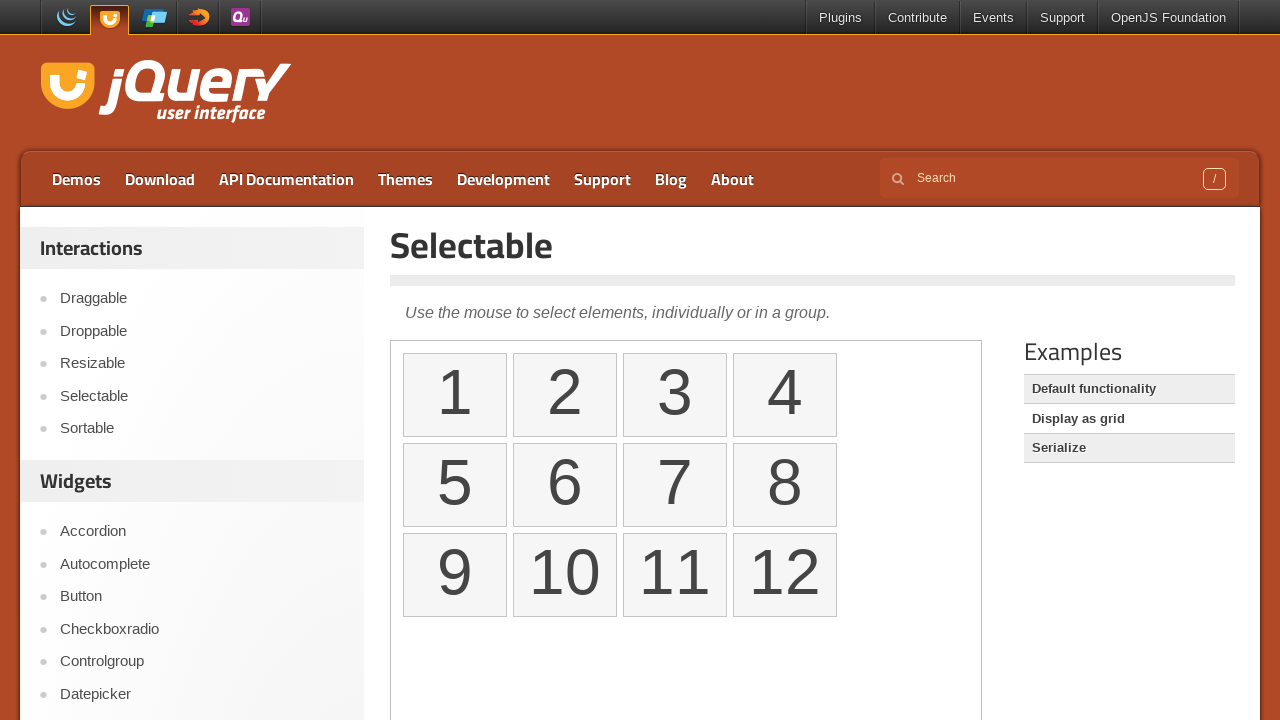

Located selectable grid container
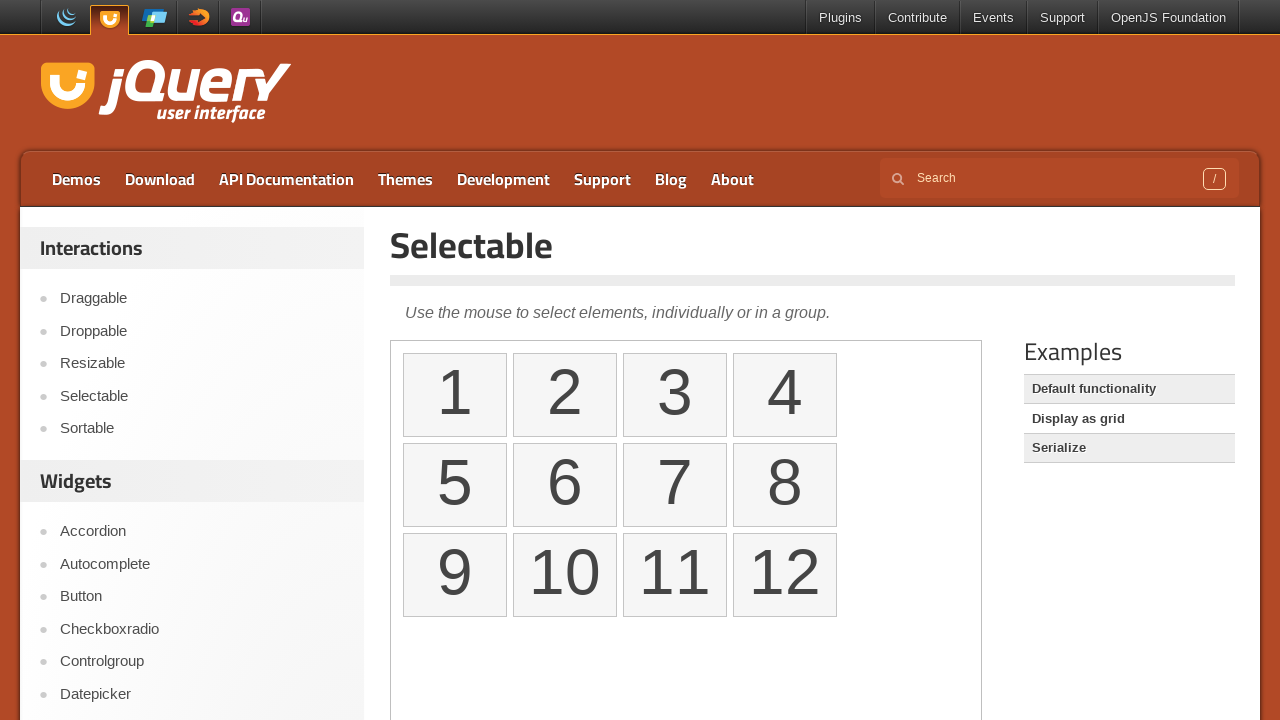

Located first item in selectable grid
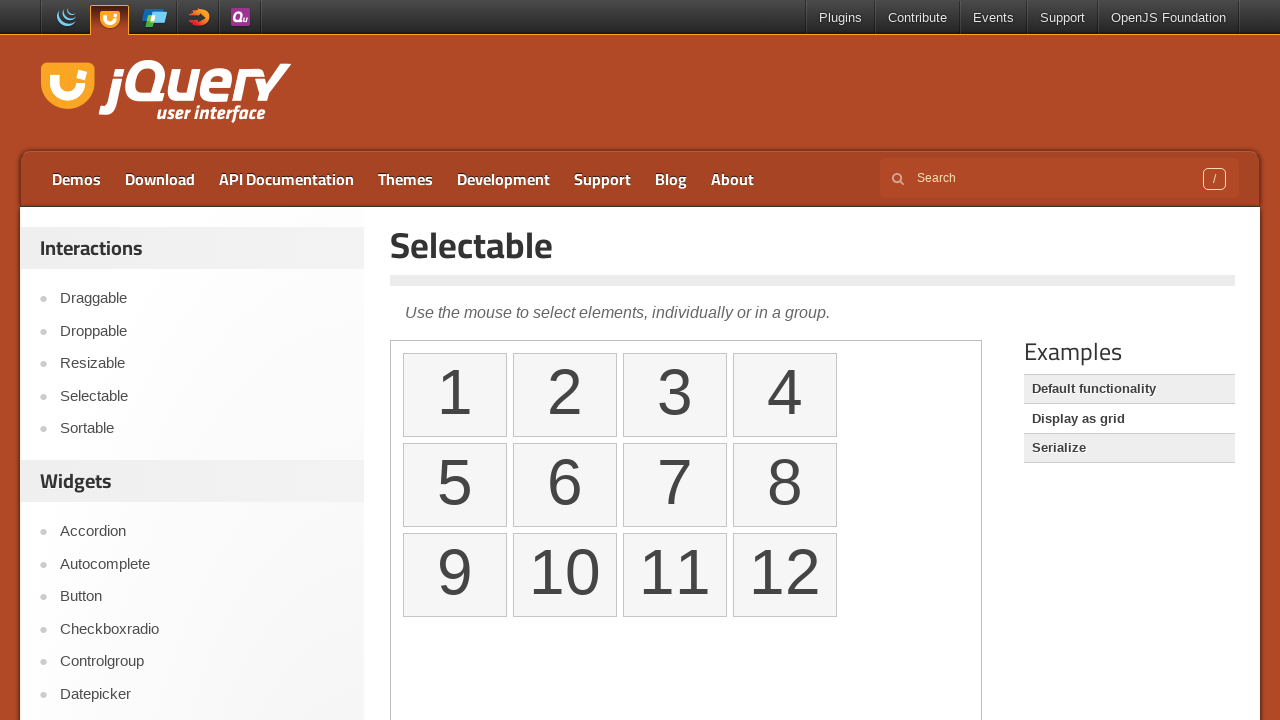

Located second item in selectable grid
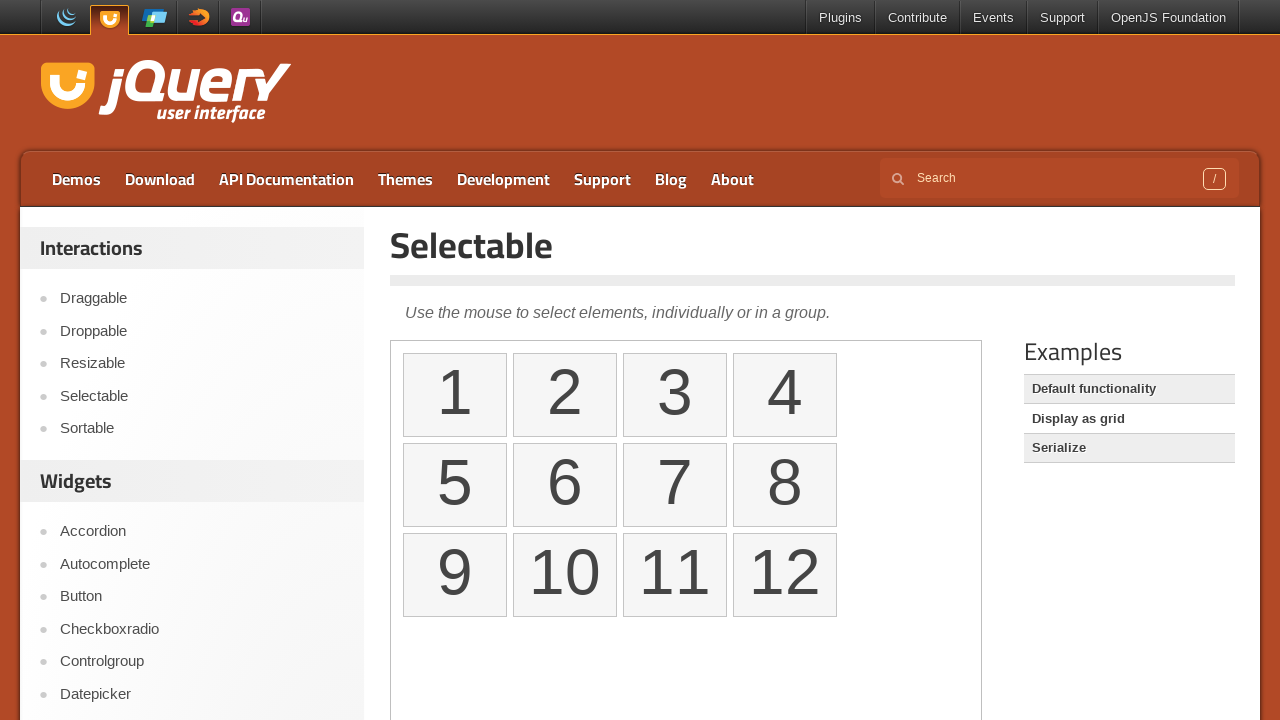

Located fifth item in selectable grid
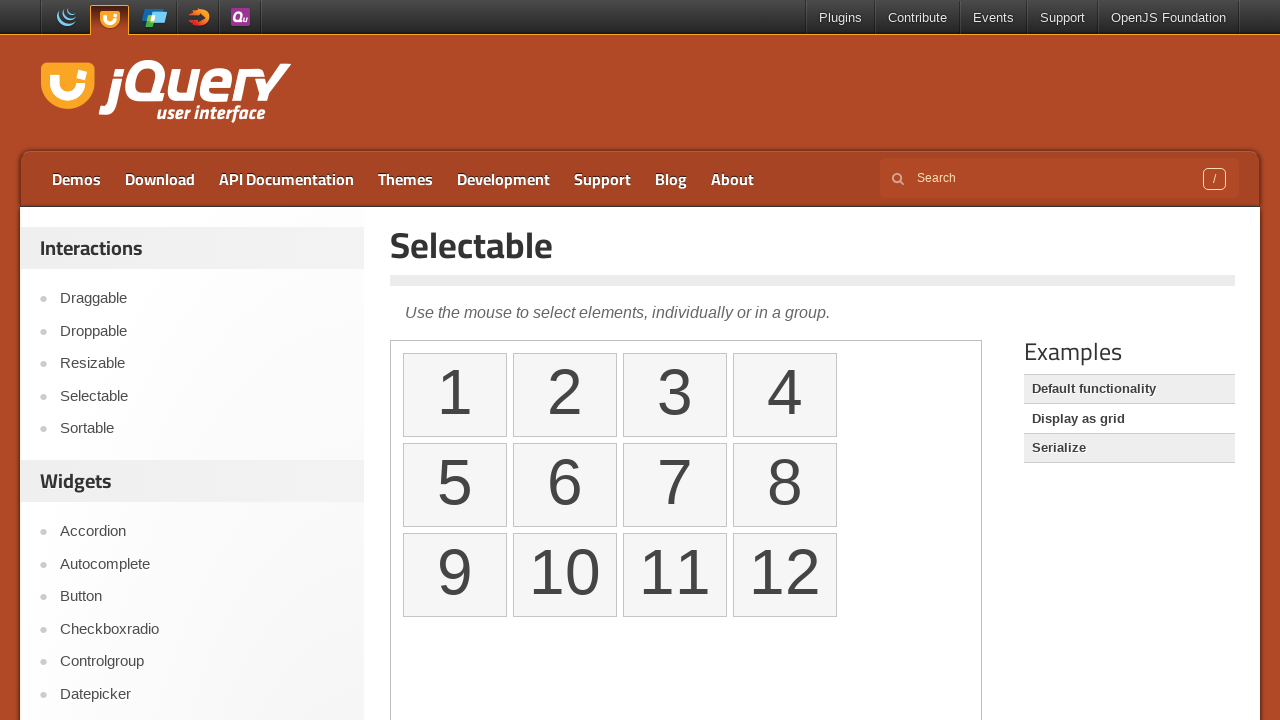

Pressed Control key down for multi-selection
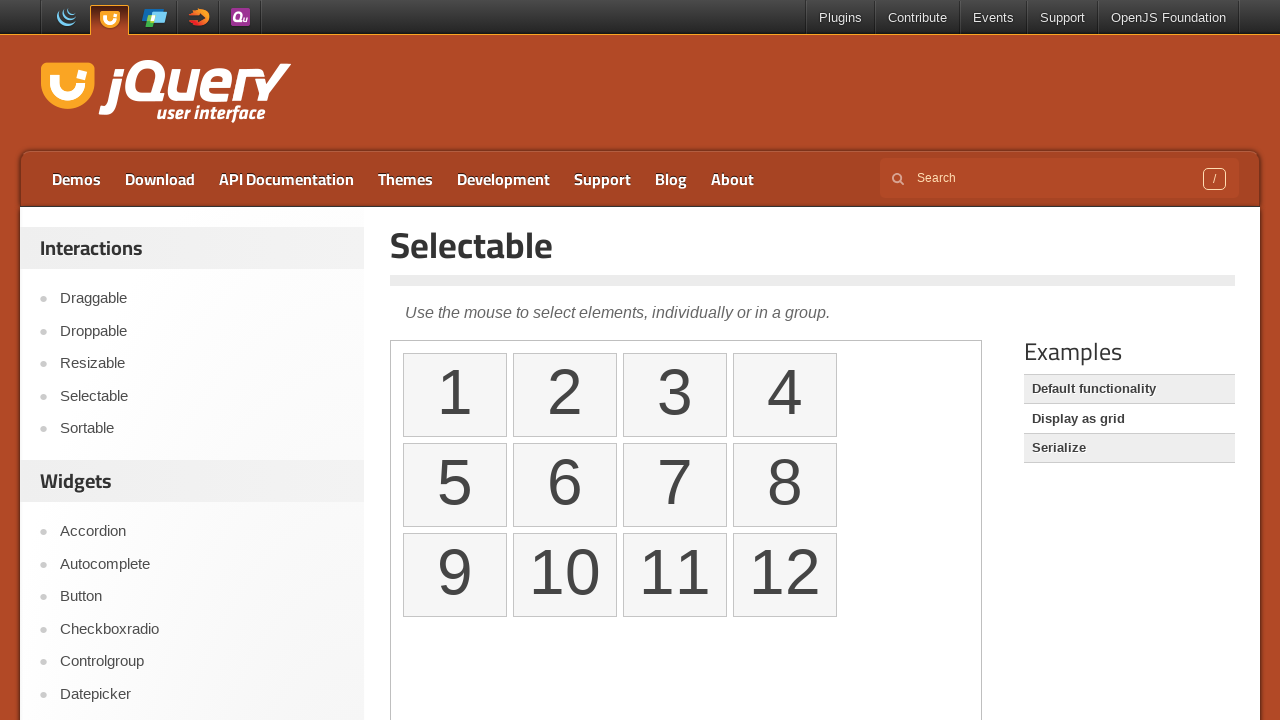

Clicked first item while holding Control at (455, 395) on .demo-frame >> internal:control=enter-frame >> #selectable >> li >> nth=0
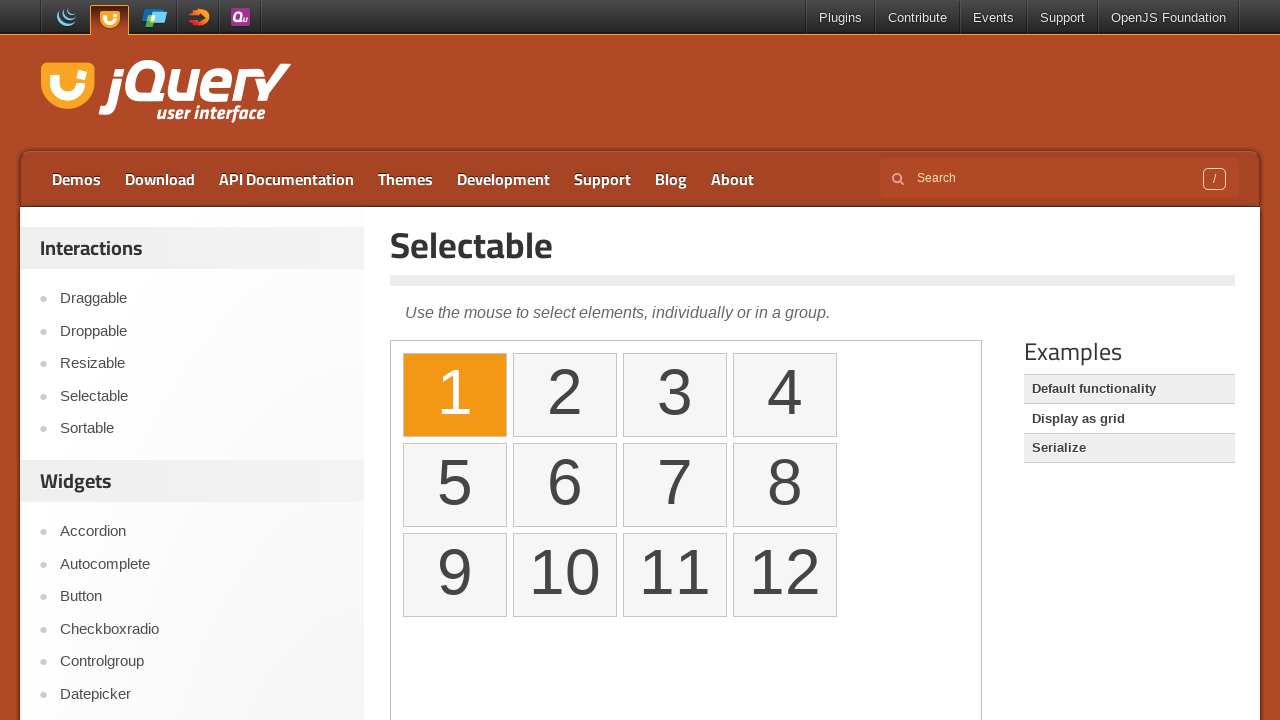

Clicked second item while holding Control at (565, 395) on .demo-frame >> internal:control=enter-frame >> #selectable >> li >> nth=1
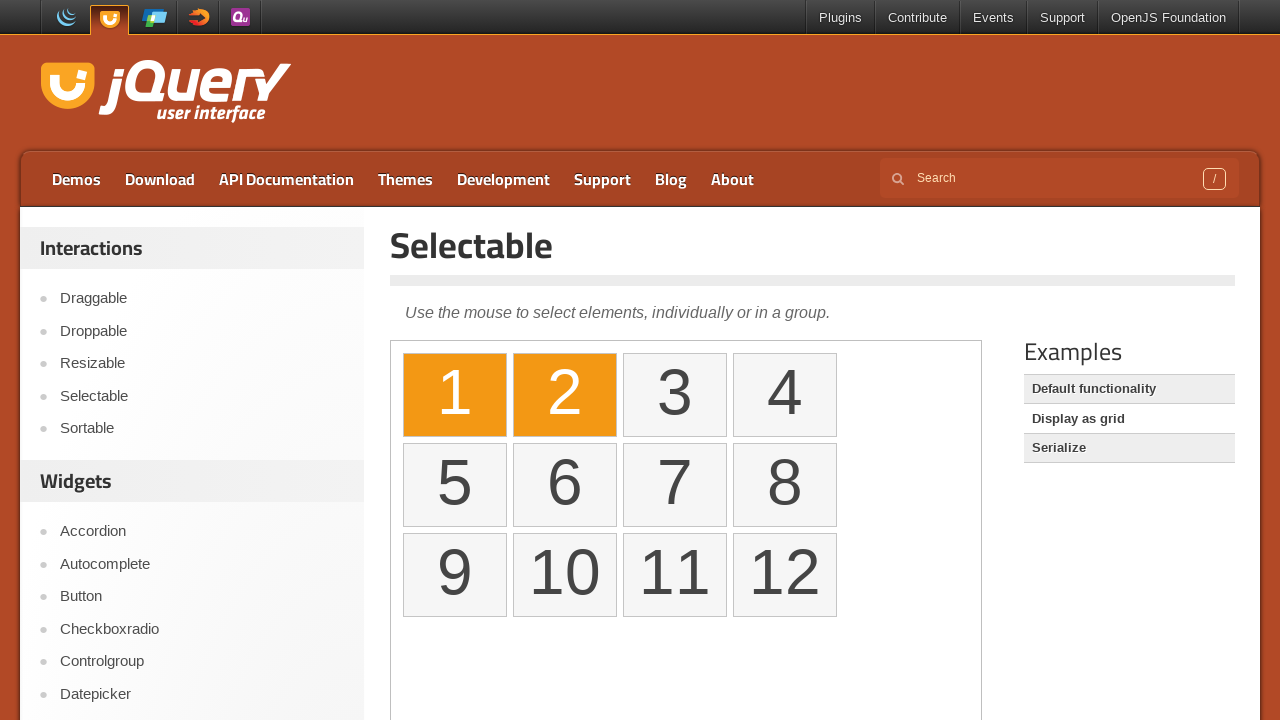

Clicked fifth item while holding Control at (455, 485) on .demo-frame >> internal:control=enter-frame >> #selectable >> li >> nth=4
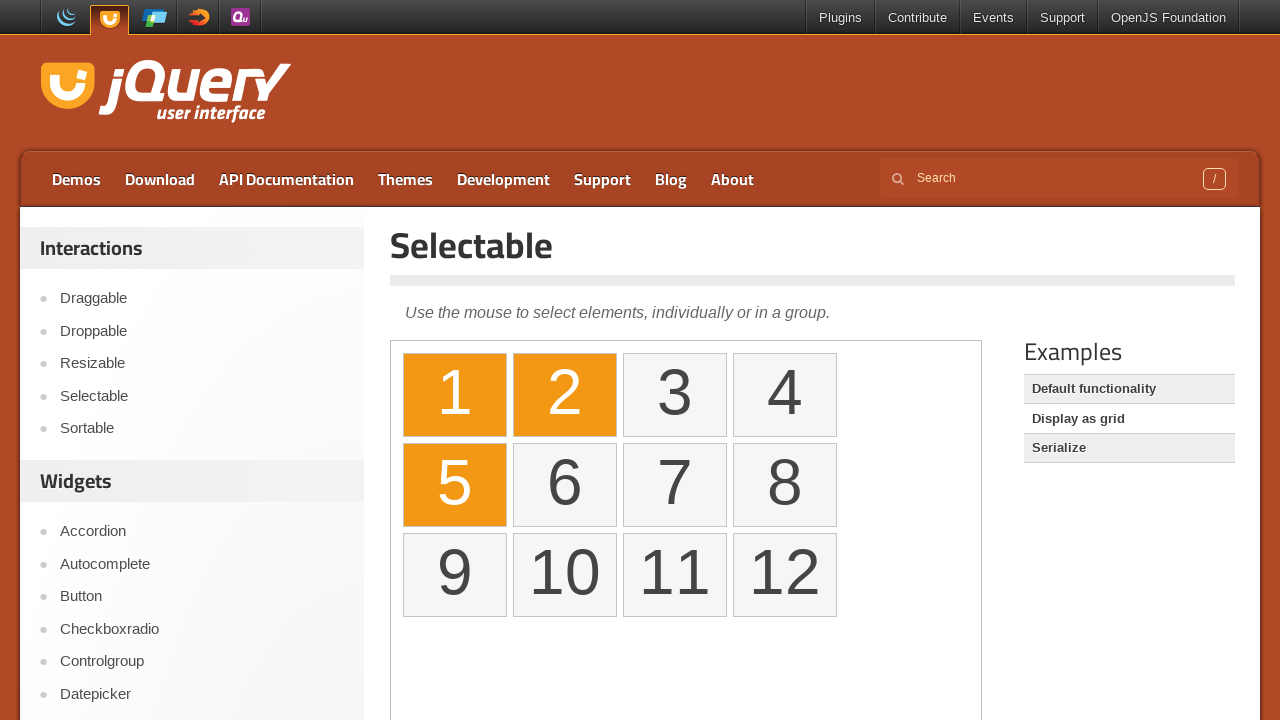

Released Control key
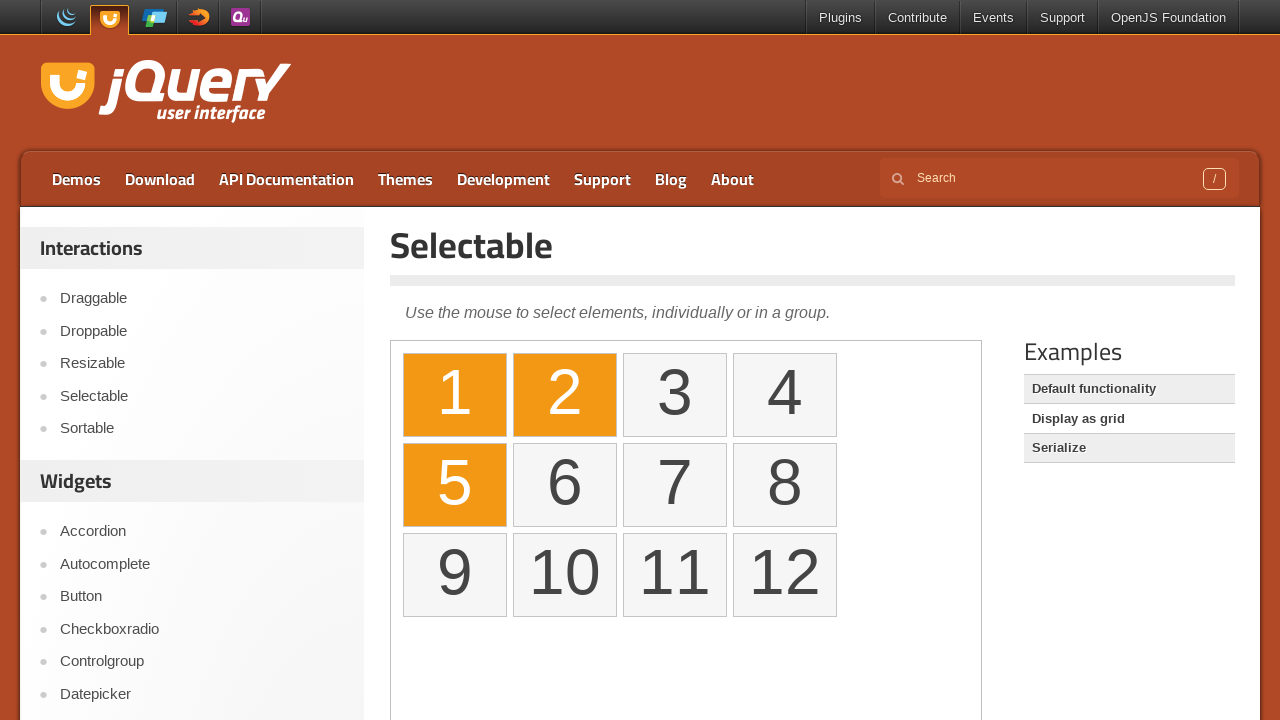

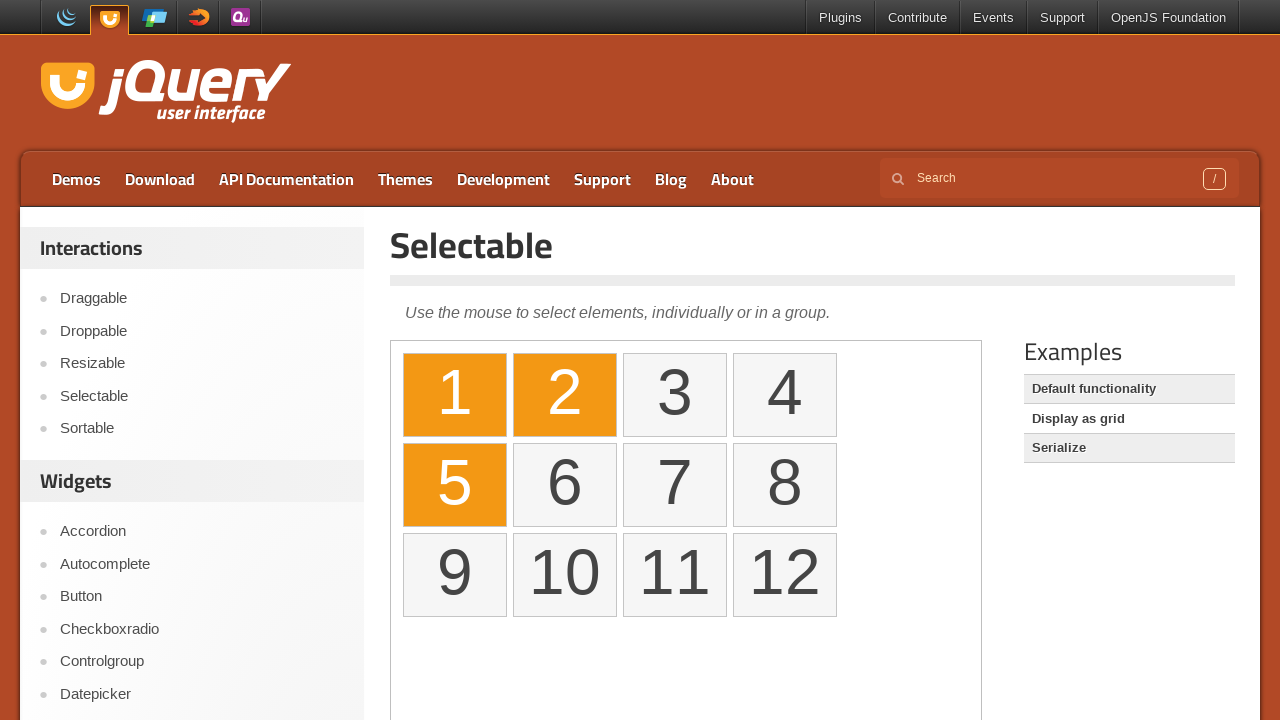